Tests JavaScript-based page scrolling by scrolling down 2000 pixels and then scrolling back up 2000 pixels on the W3Schools website

Starting URL: https://www.w3schools.com/

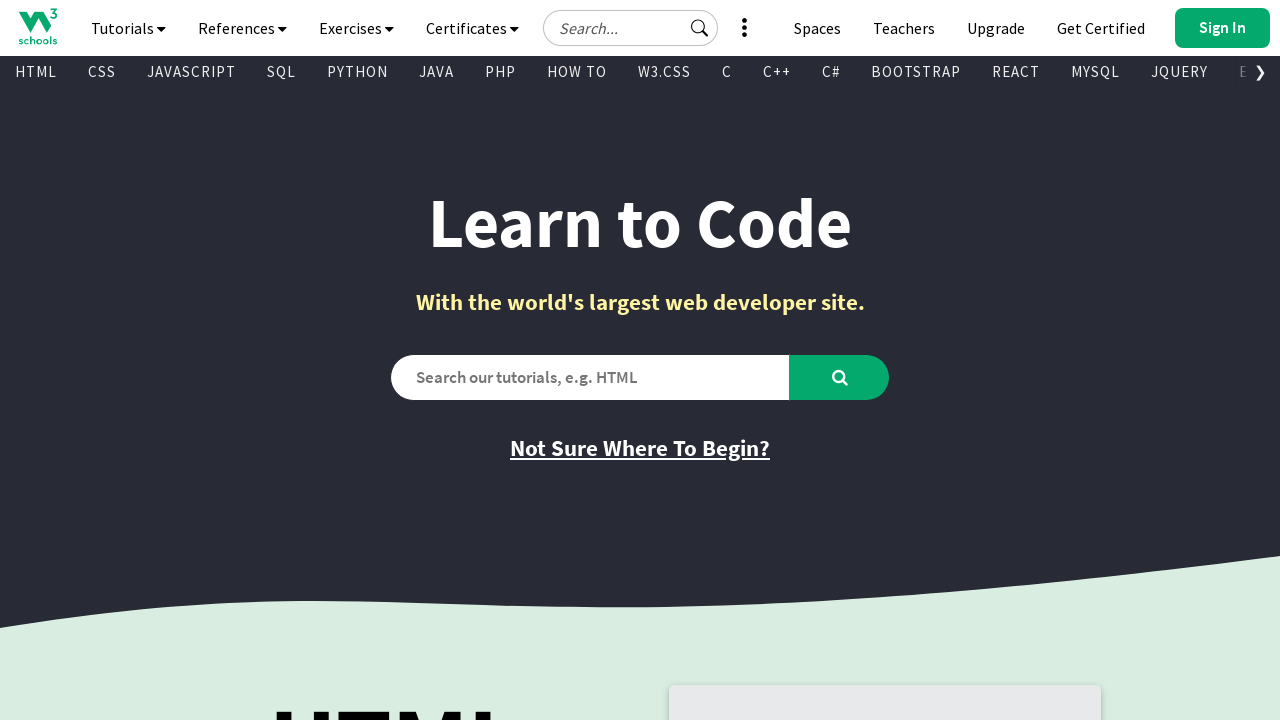

Scrolled down 2000 pixels on W3Schools page
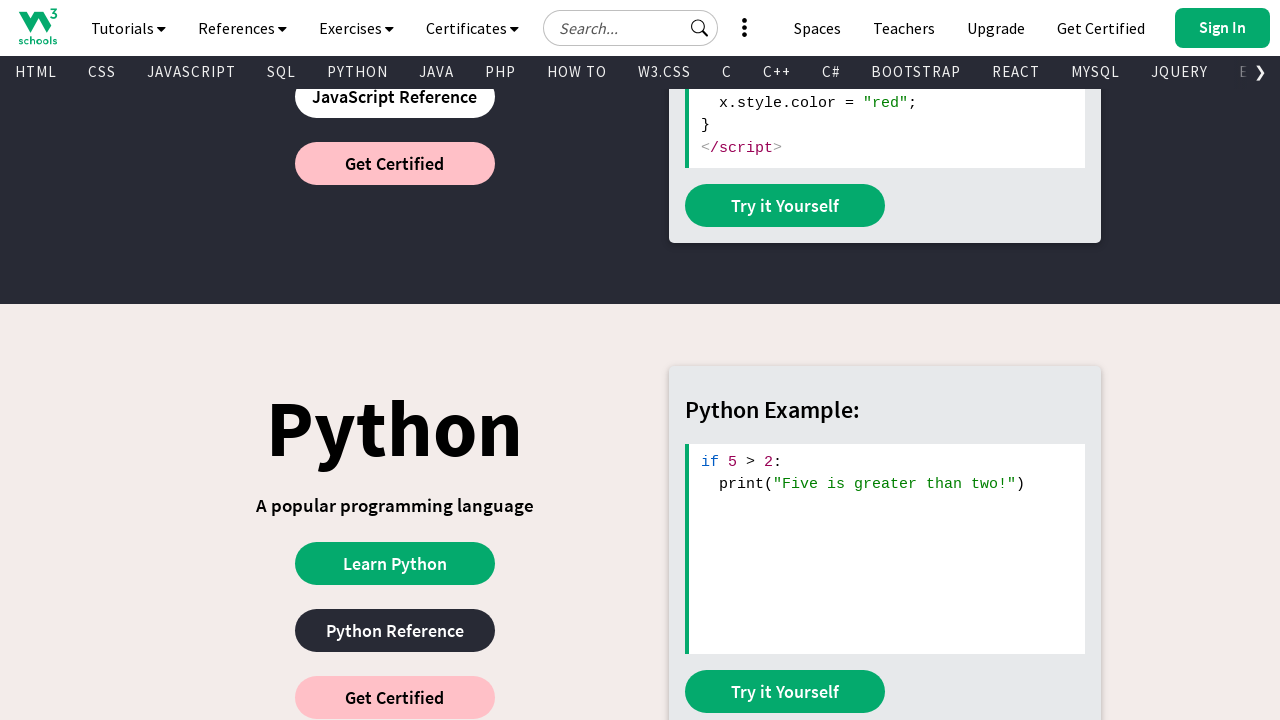

Waited 4000ms for scroll to complete
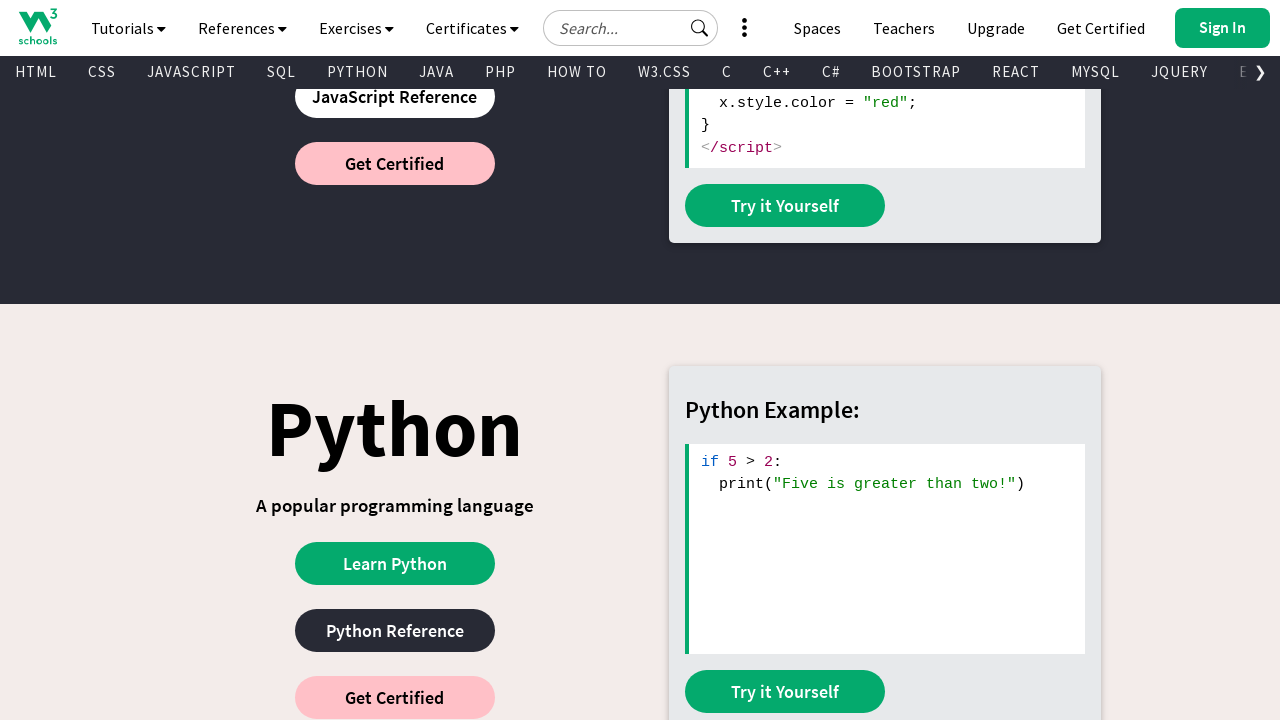

Scrolled back up 2000 pixels on W3Schools page
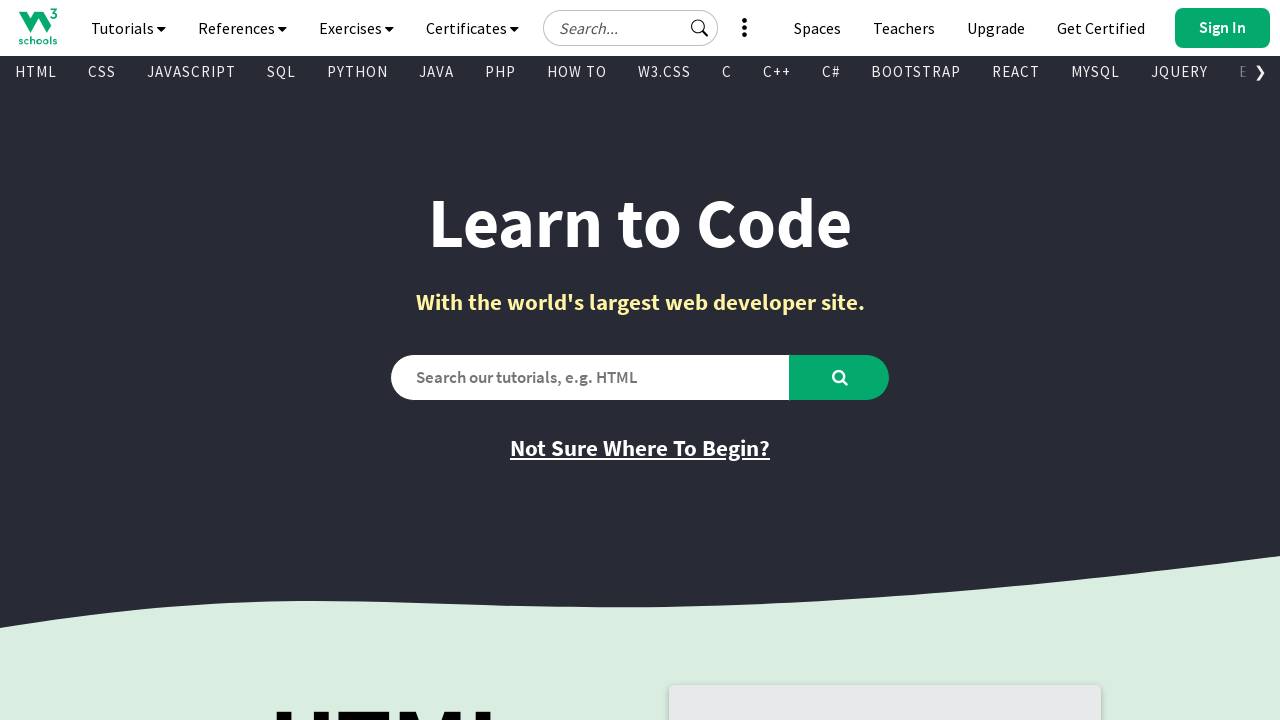

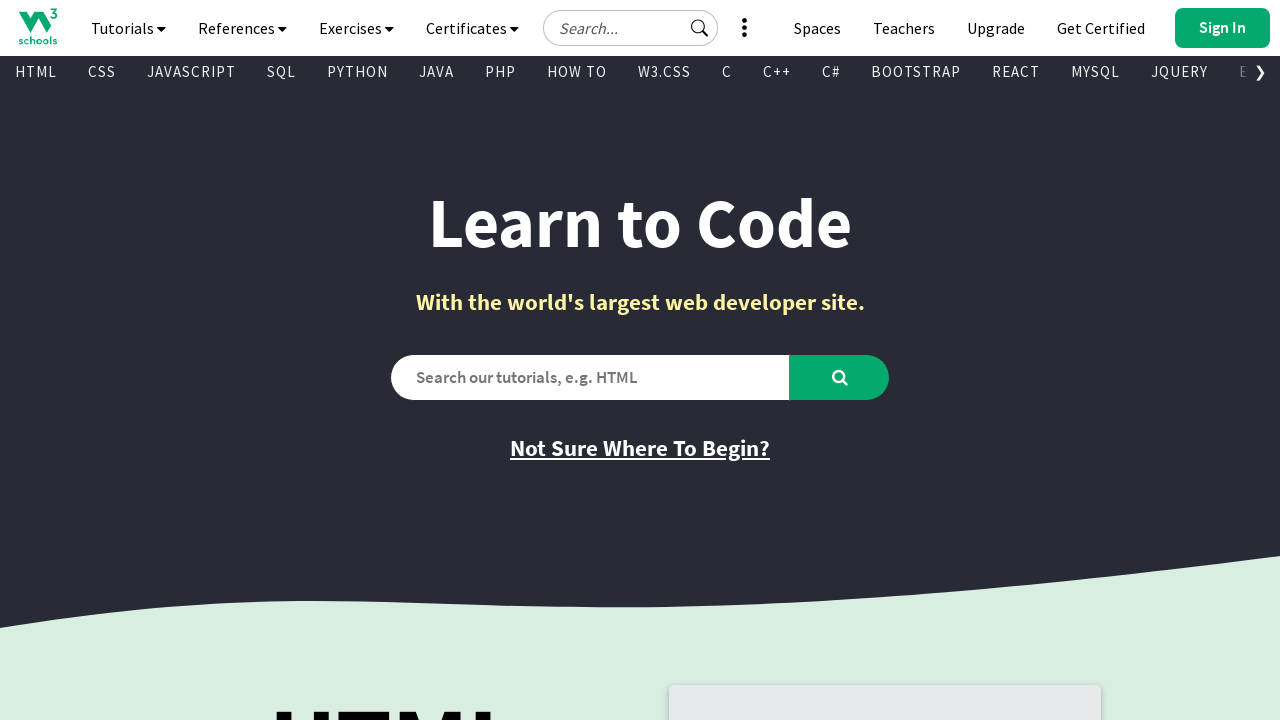